Tests context menu functionality by navigating through demo pages, right-clicking an element, selecting delete option from context menu, and accepting the alert

Starting URL: https://swisnl.github.io/jQuery-contextMenu/demo.html

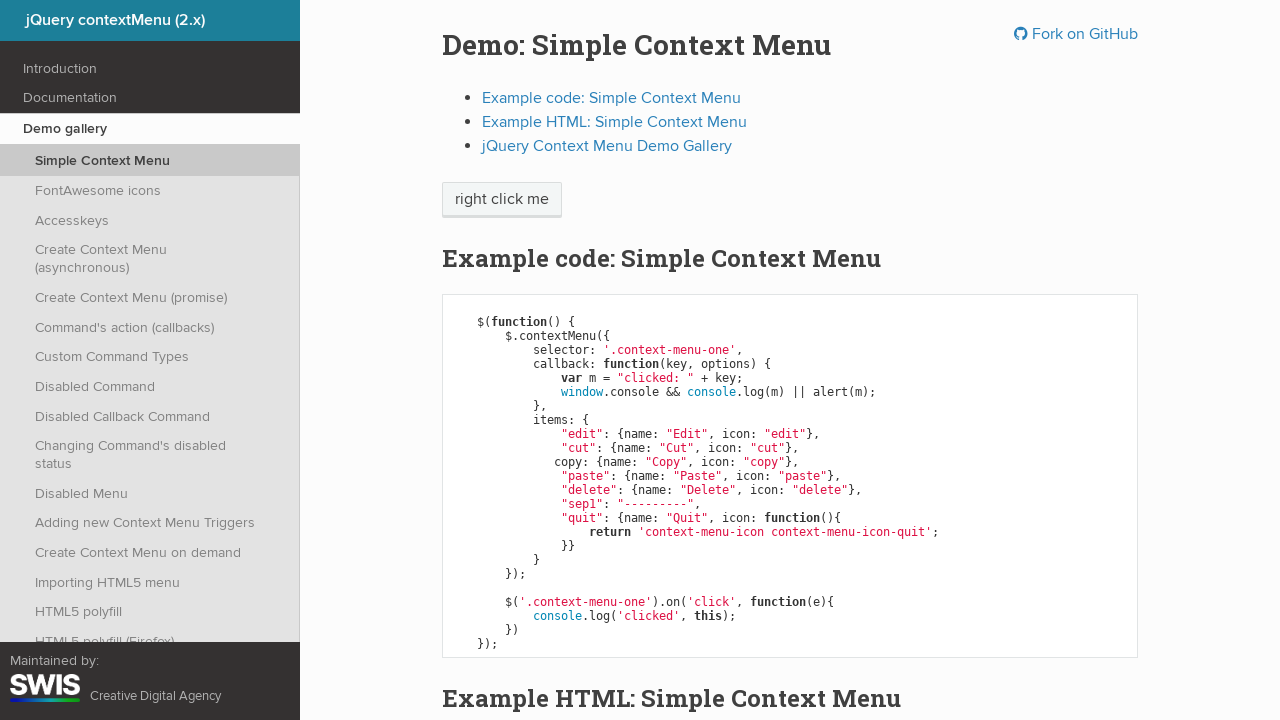

Navigated to jQuery-contextMenu demo page
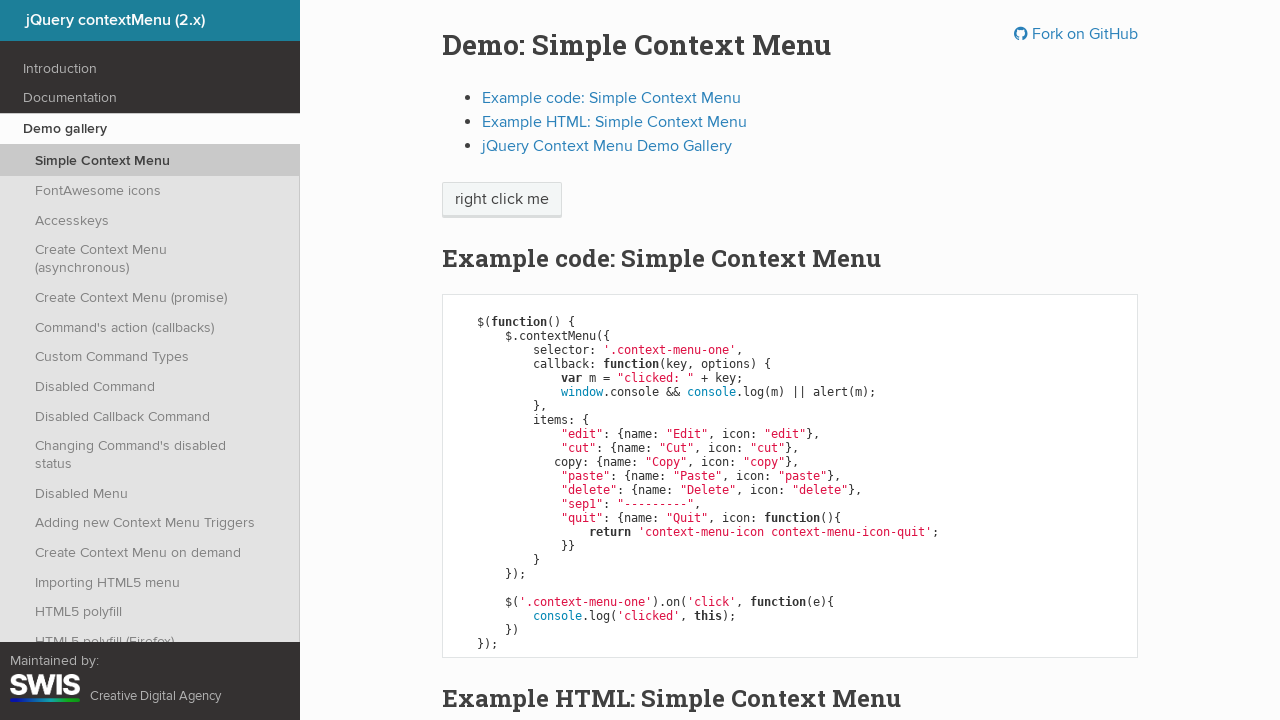

Clicked on Demo gallery link at (150, 129) on xpath=//a[@class='reference internal ' and normalize-space()='Demo gallery']
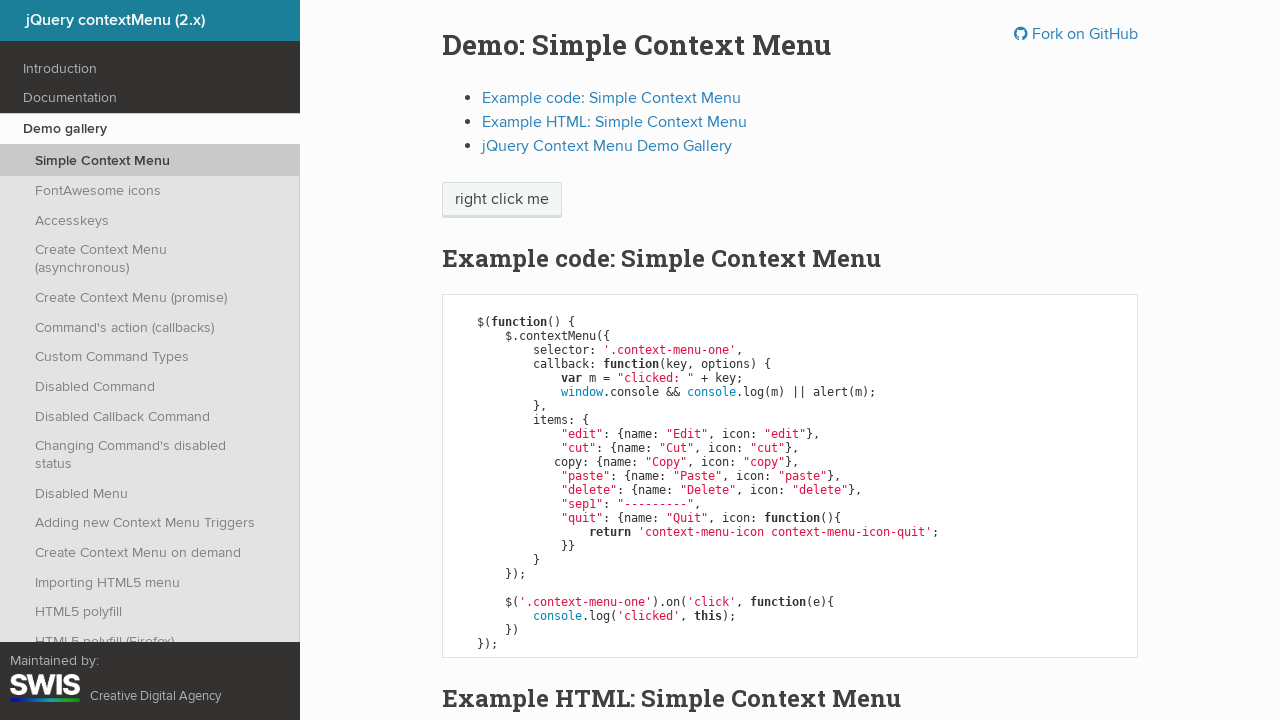

Clicked on Simple Context Menu link at (150, 161) on xpath=//a[normalize-space()='Simple Context Menu' and @class='reference internal
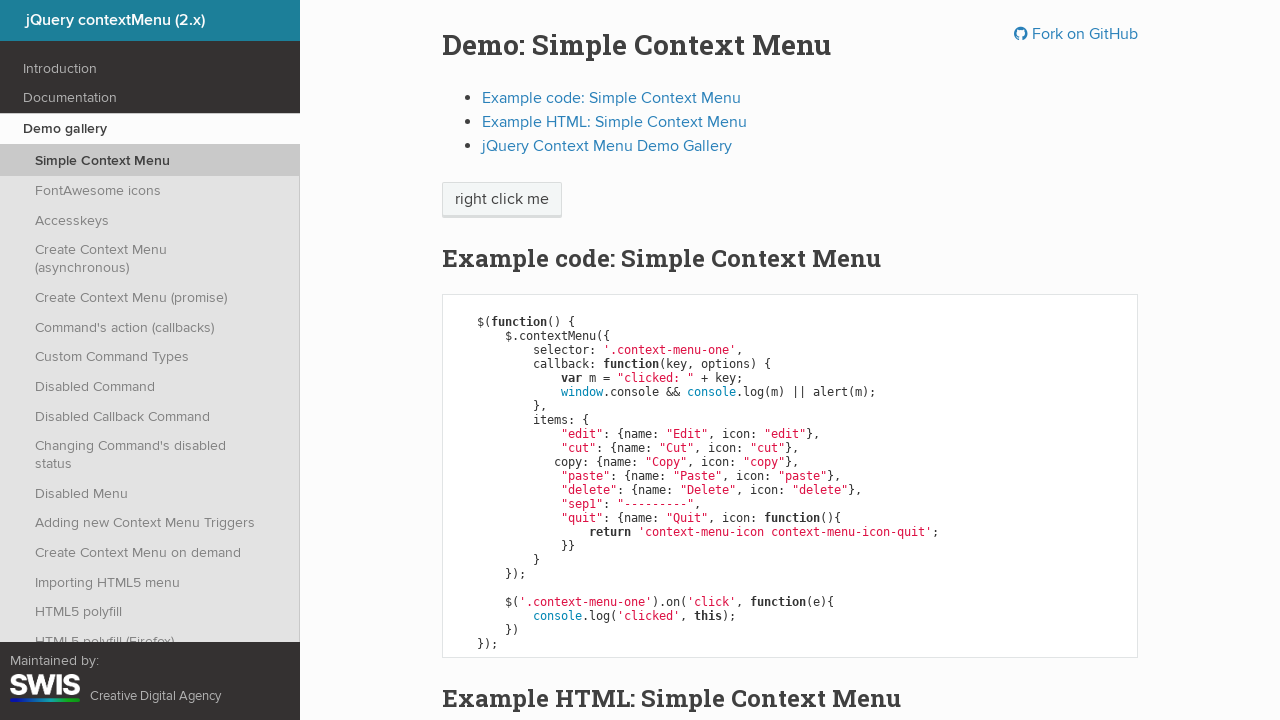

Right-clicked on 'right click me' element to open context menu at (502, 200) on //span[normalize-space()='right click me']
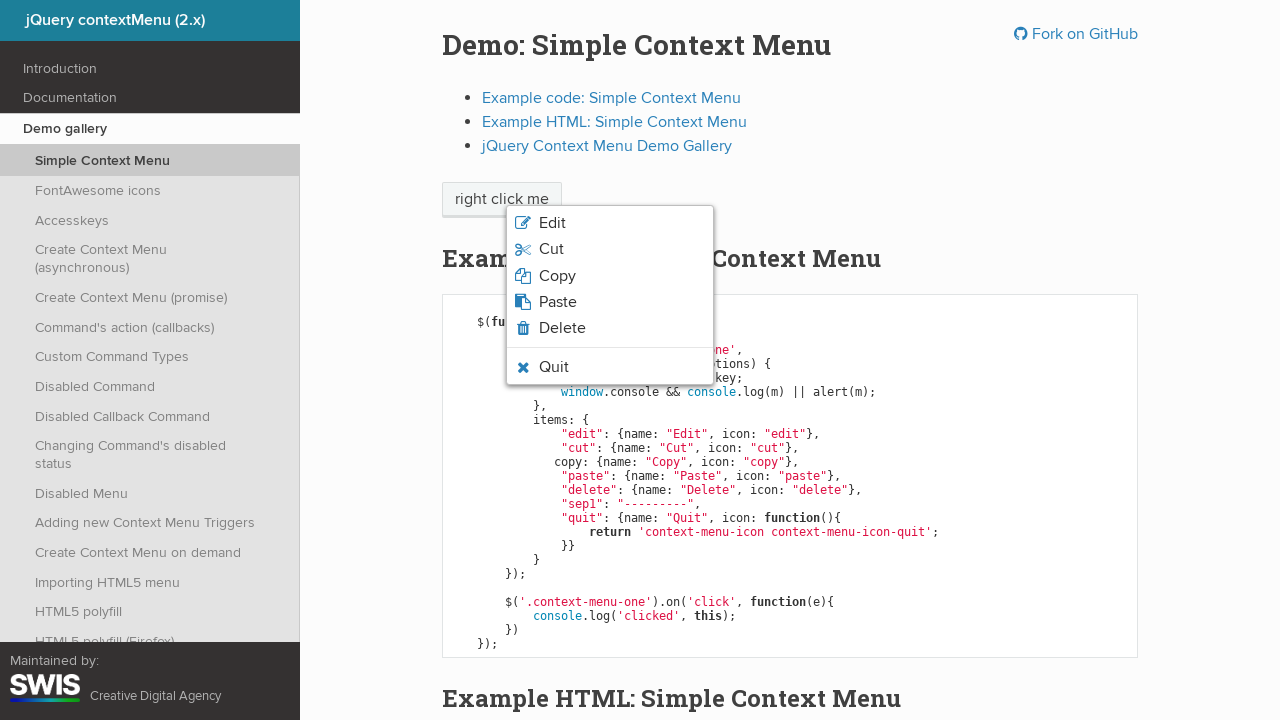

Clicked Delete option from context menu at (562, 328) on xpath=//span[normalize-space()='Delete']
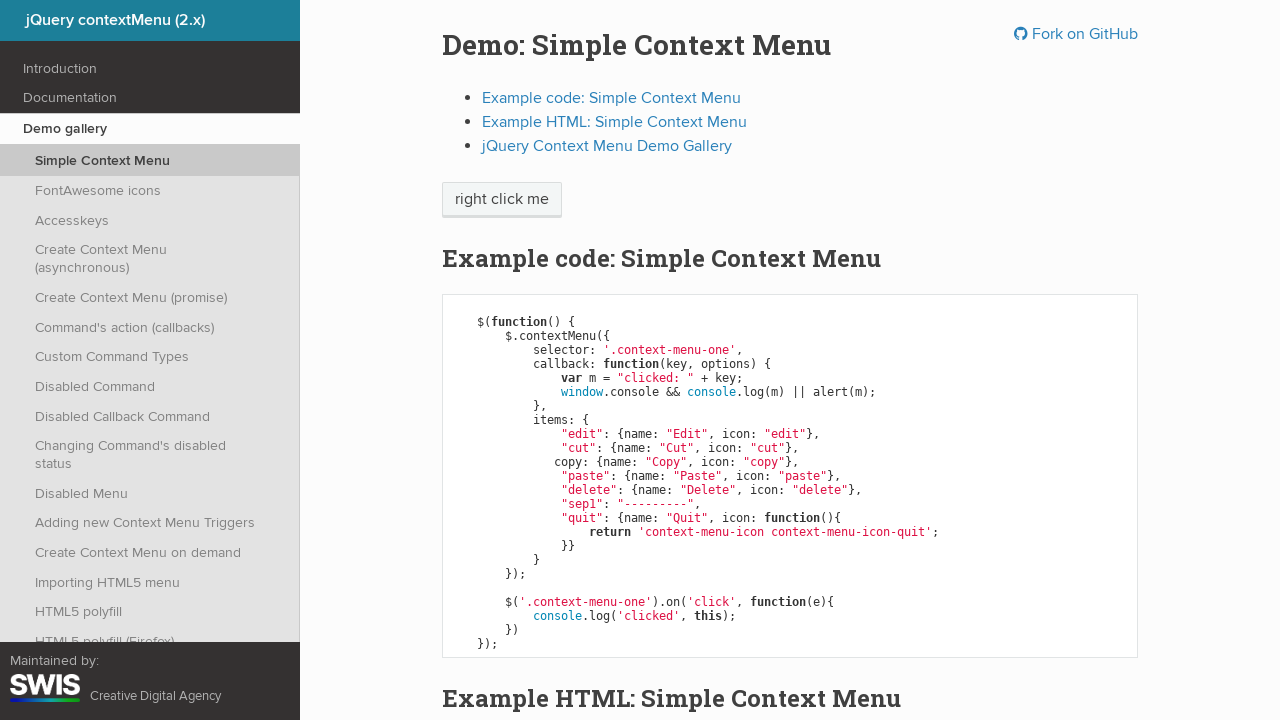

Alert dialog accepted
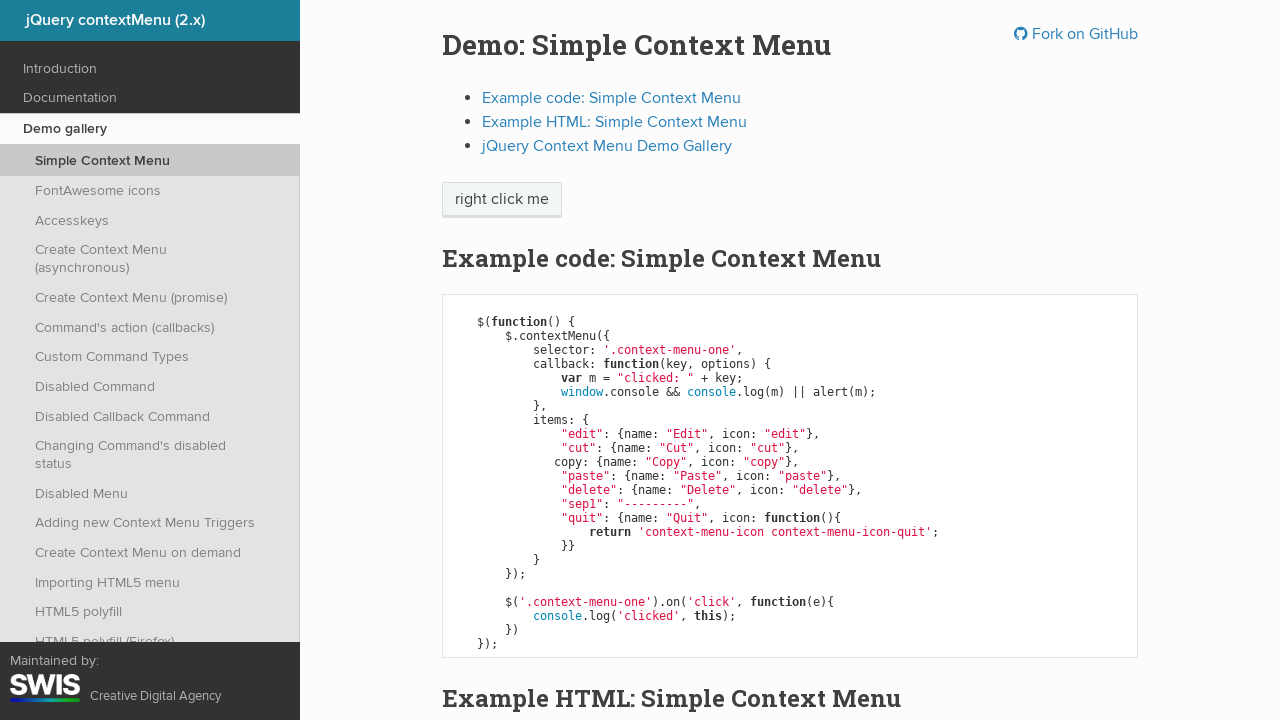

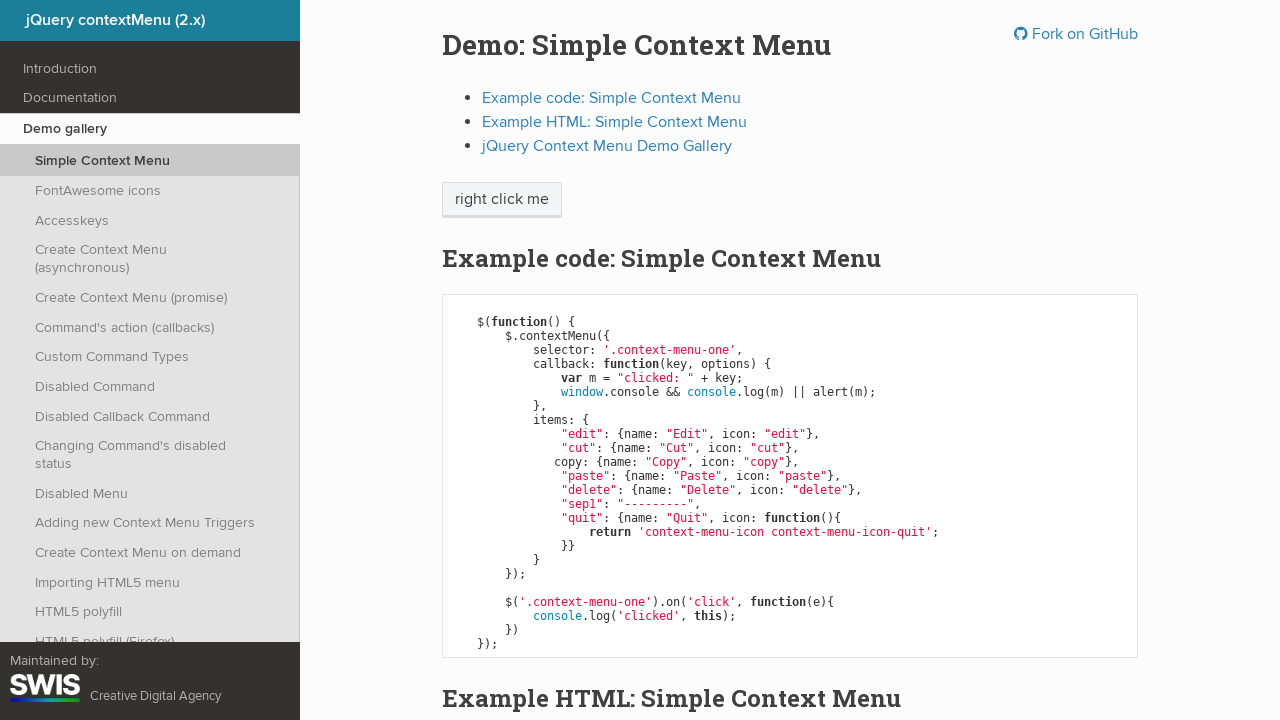